Tests checkbox selection and passenger count selection on a travel booking form, verifying that checkboxes can be toggled and adult passenger count can be increased

Starting URL: https://rahulshettyacademy.com/dropdownsPractise/

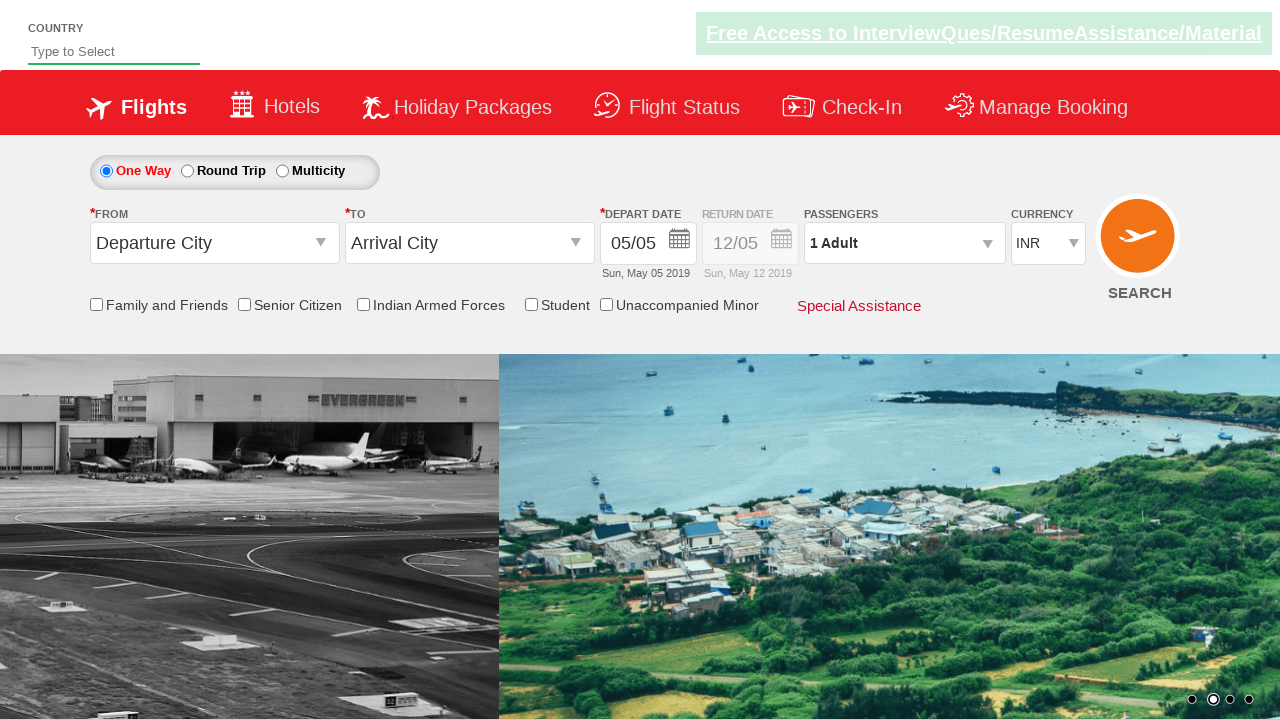

Verified checkbox is initially unchecked
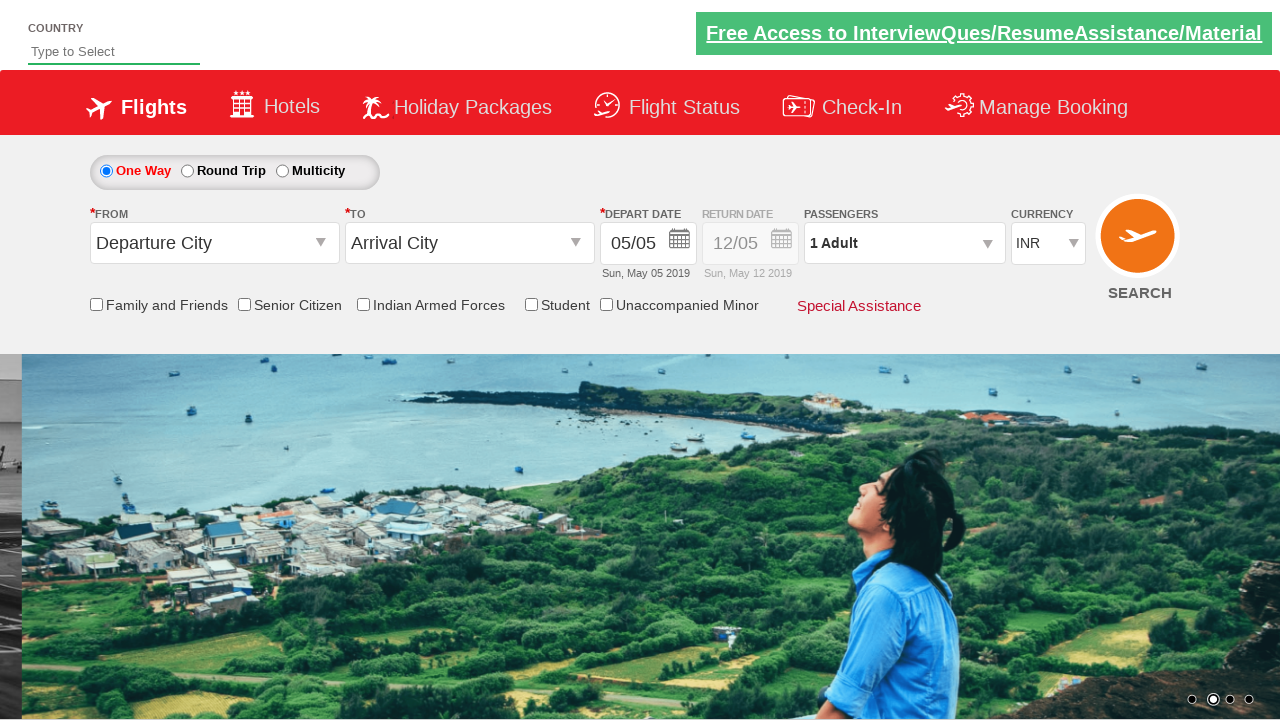

Clicked checkbox to select it at (96, 304) on #ctl00_mainContent_chk_friendsandfamily
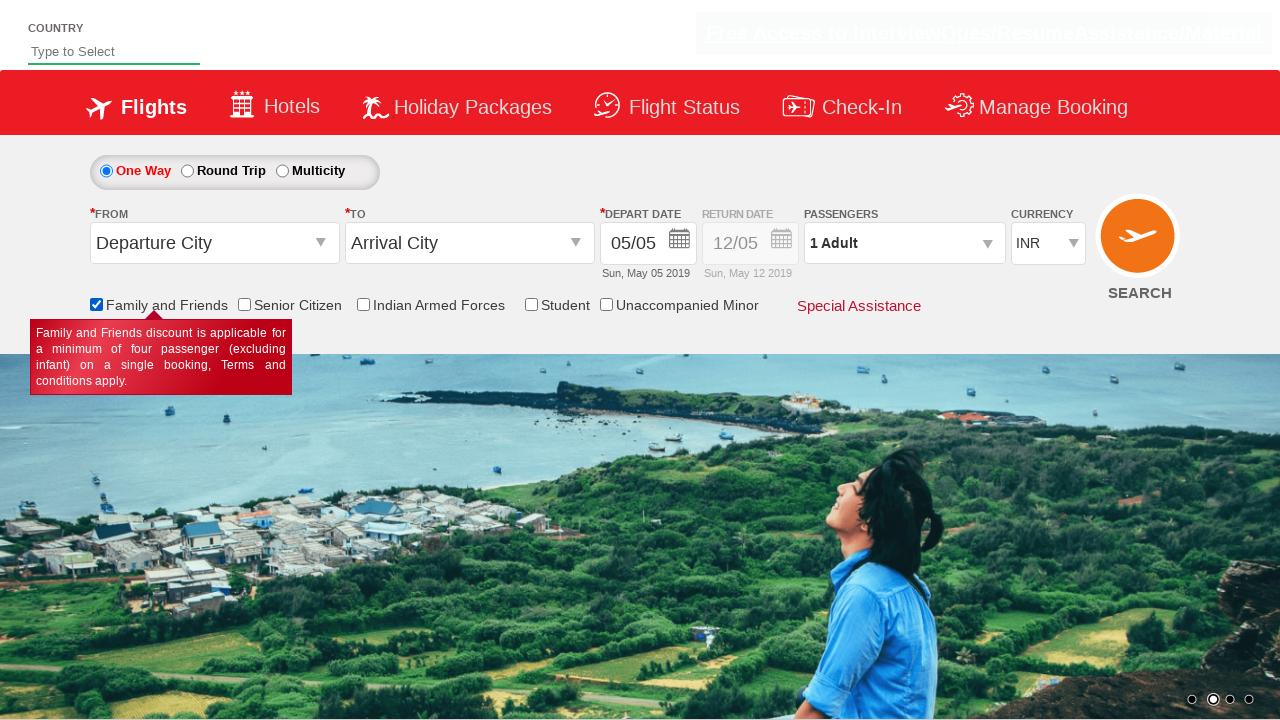

Verified checkbox is now checked
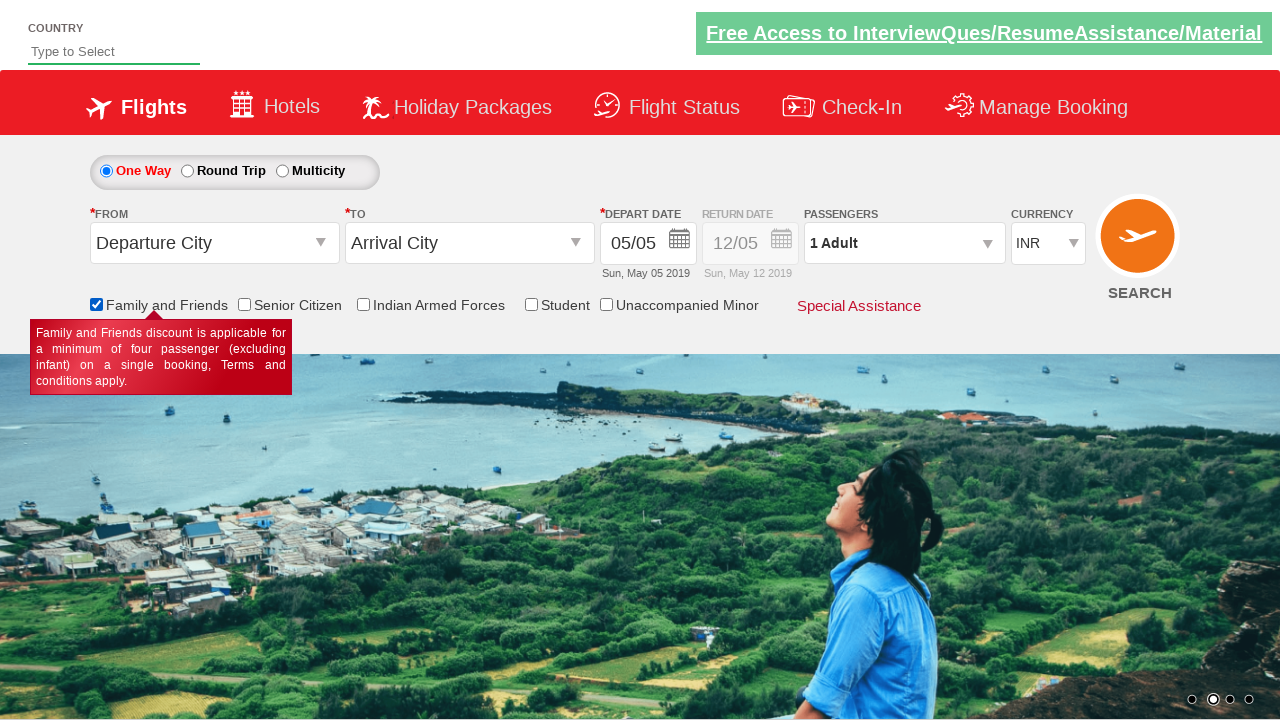

Clicked on passenger info dropdown to open it at (904, 243) on #divpaxinfo
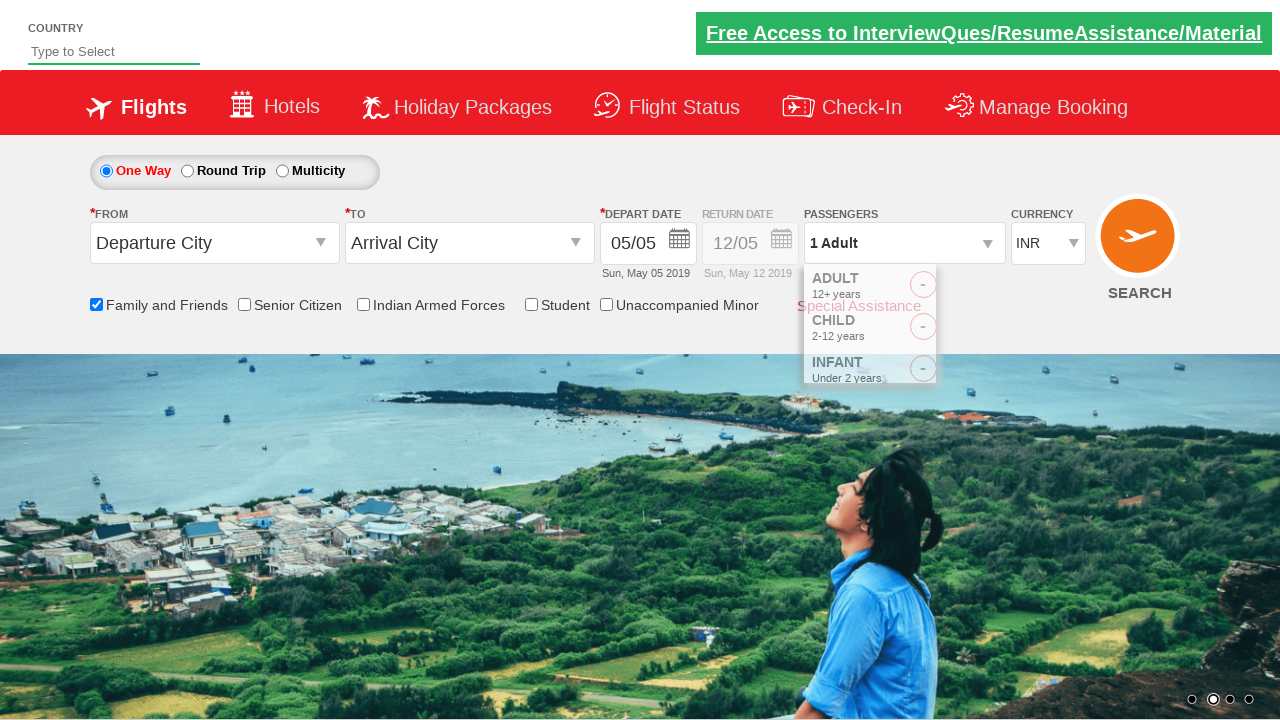

Waited for dropdown to be ready
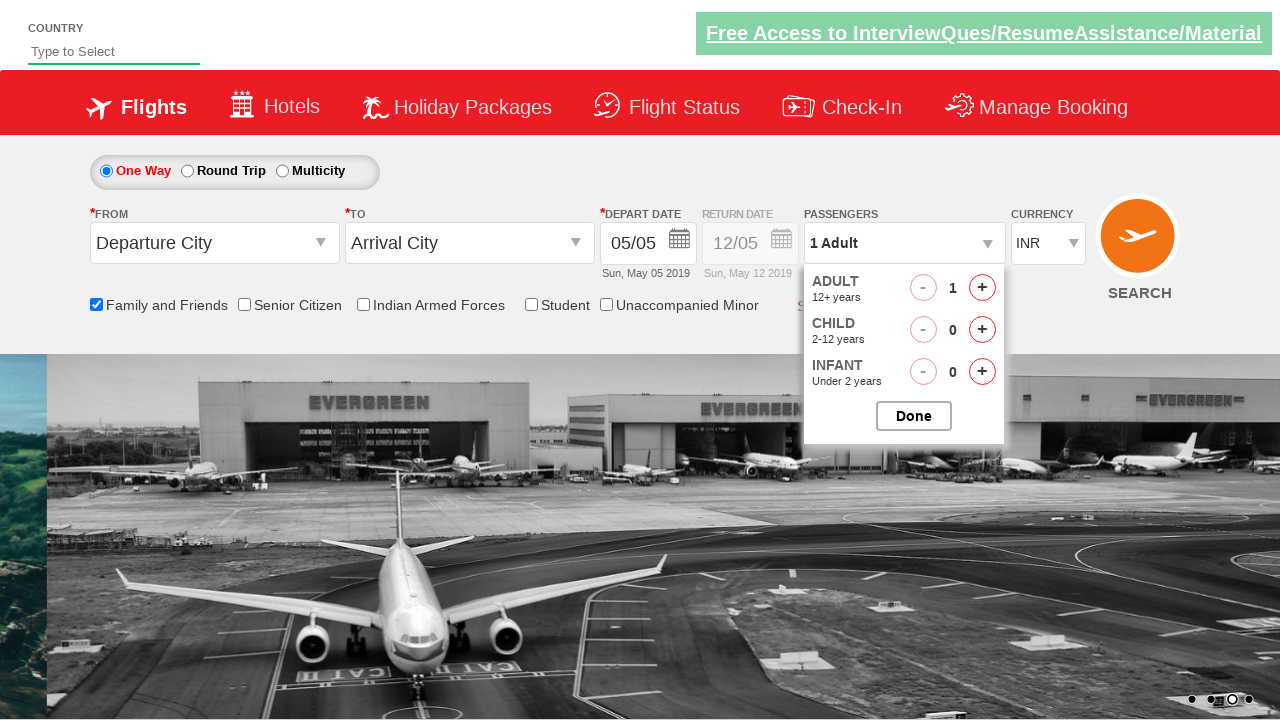

Clicked increment adult button (iteration 1/4) at (982, 288) on #hrefIncAdt
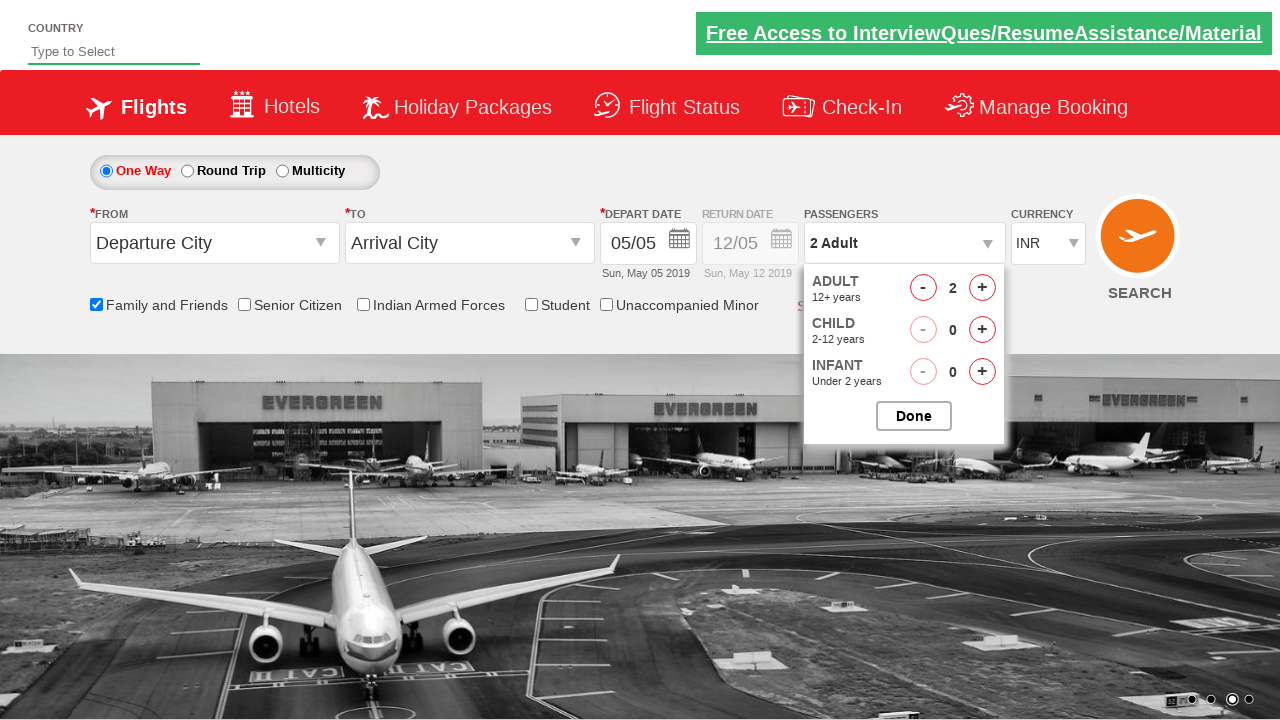

Clicked increment adult button (iteration 2/4) at (982, 288) on #hrefIncAdt
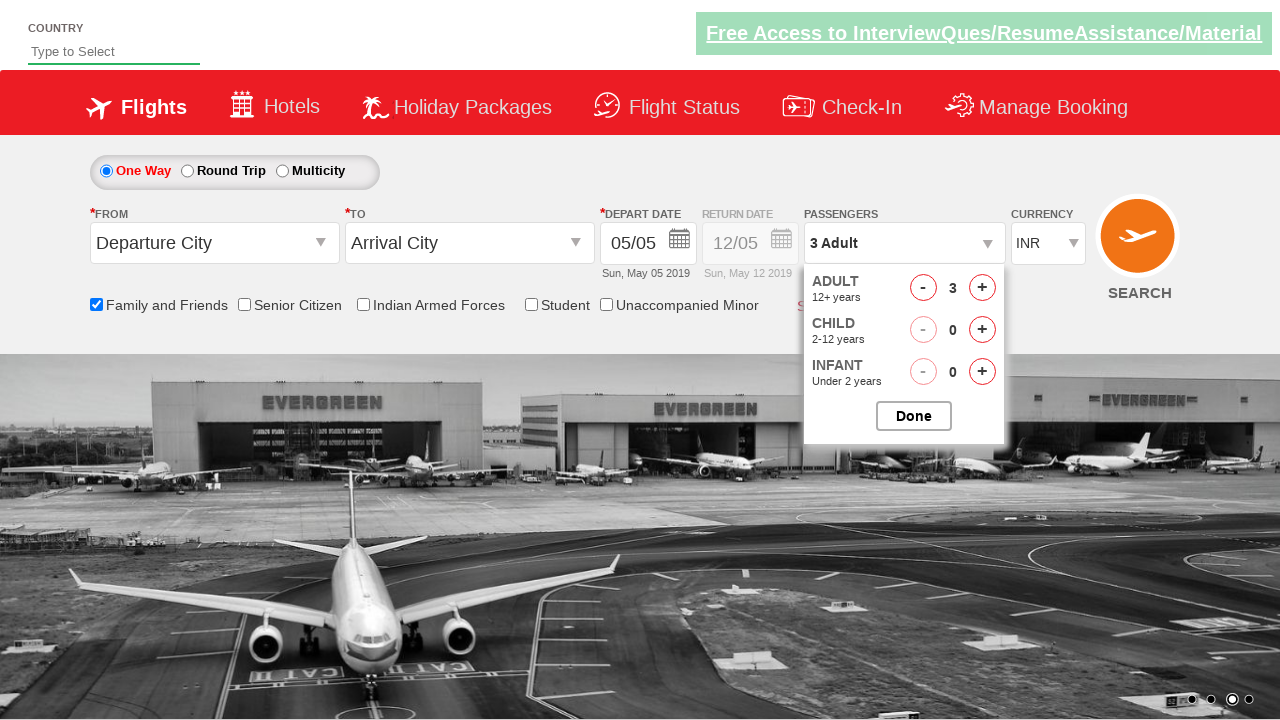

Clicked increment adult button (iteration 3/4) at (982, 288) on #hrefIncAdt
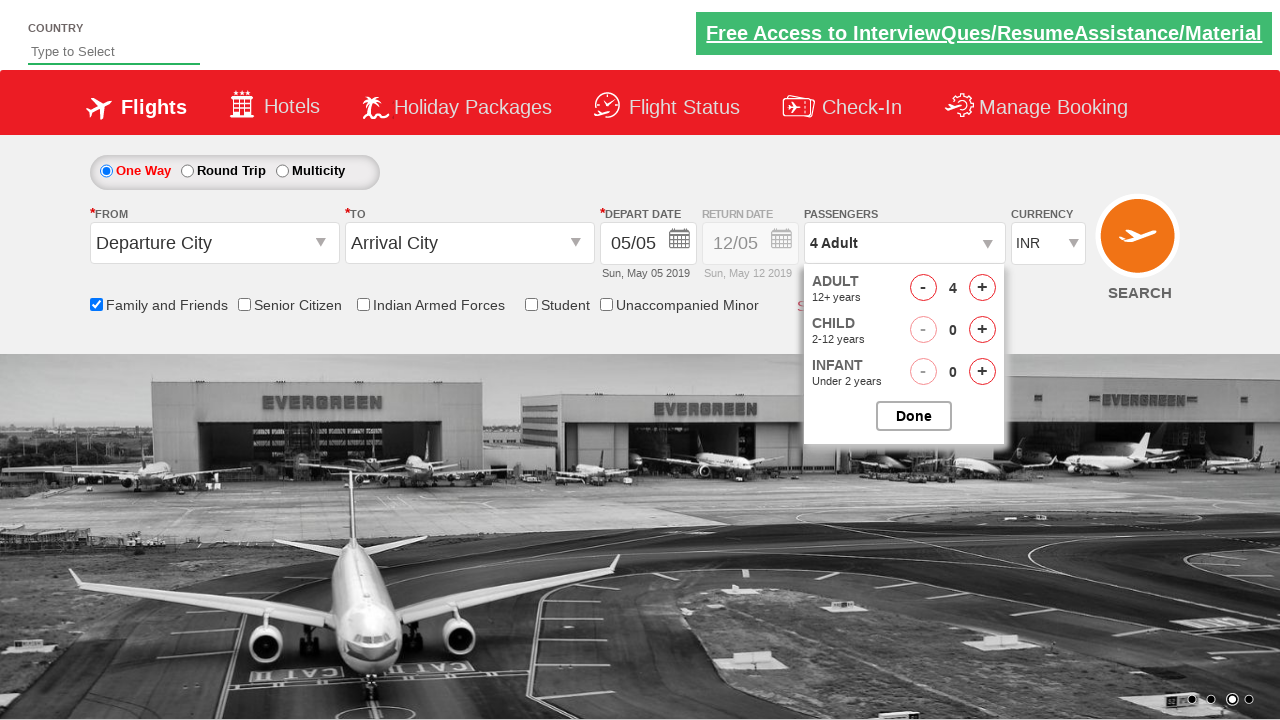

Clicked increment adult button (iteration 4/4) at (982, 288) on #hrefIncAdt
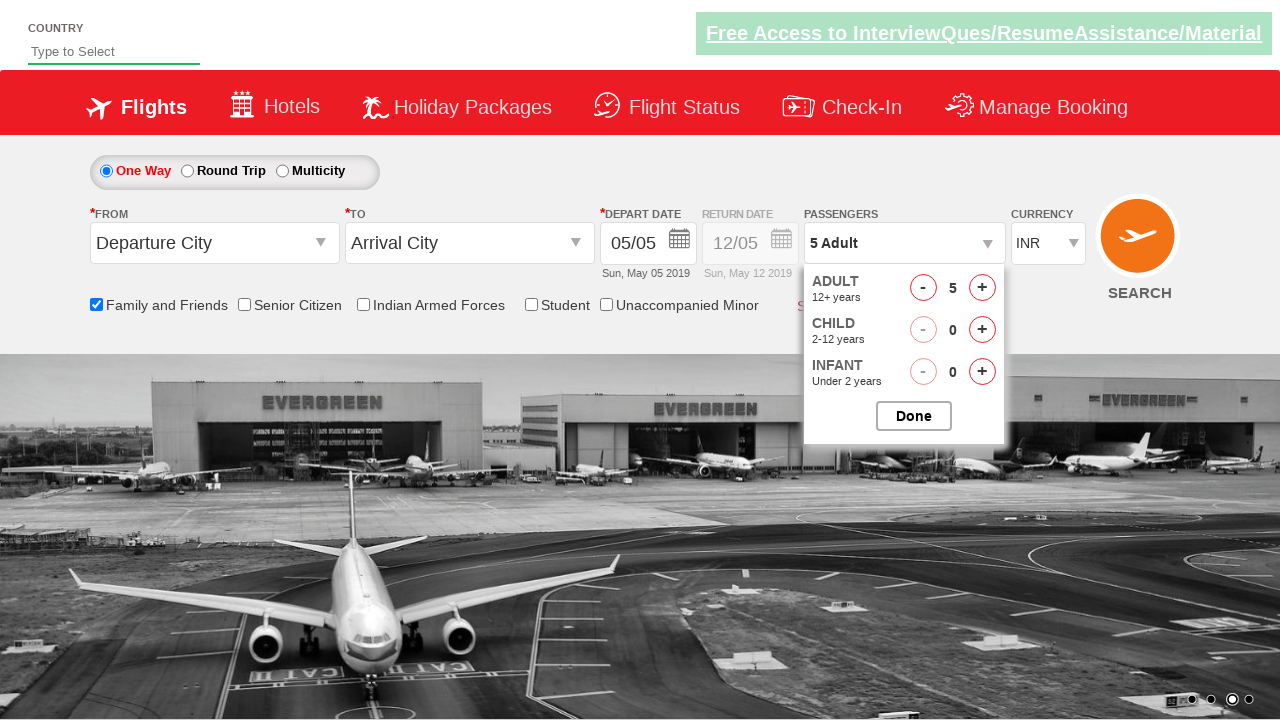

Verified passenger count shows '5 Adult'
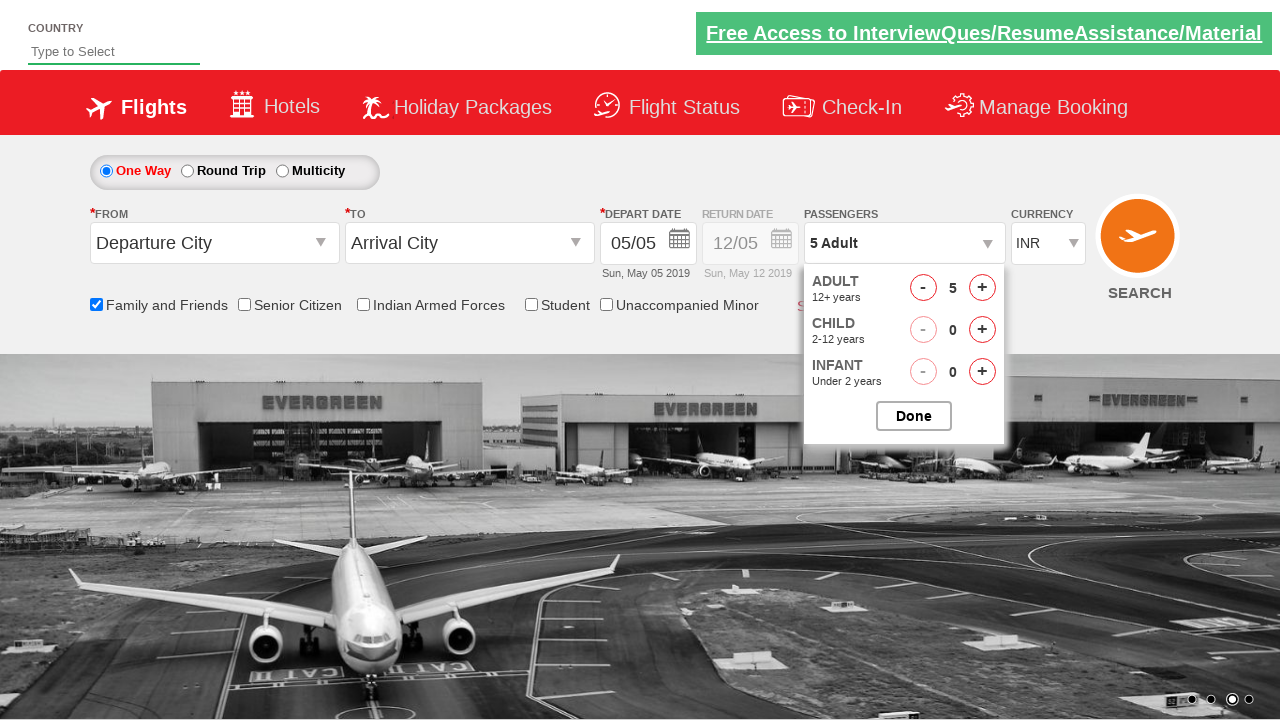

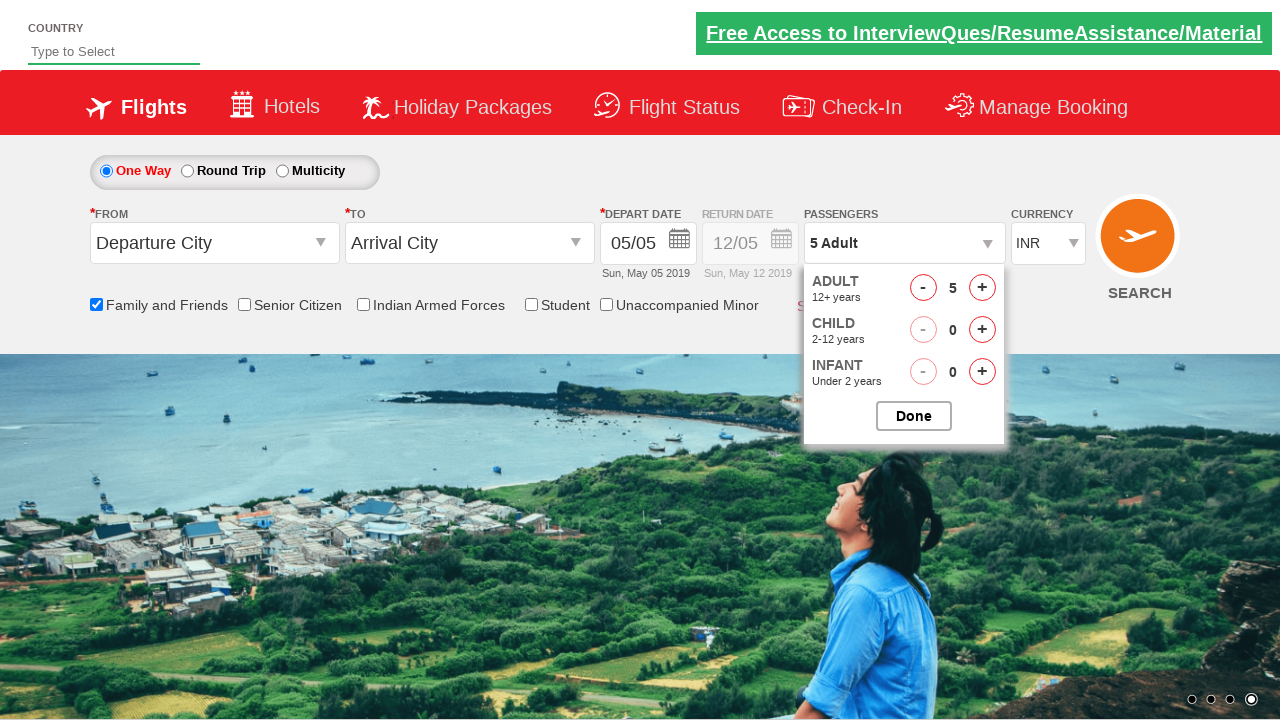